Navigates to the CIIT Institute homepage and verifies the page loads successfully by checking page content is available

Starting URL: https://ciitinstitute.com/

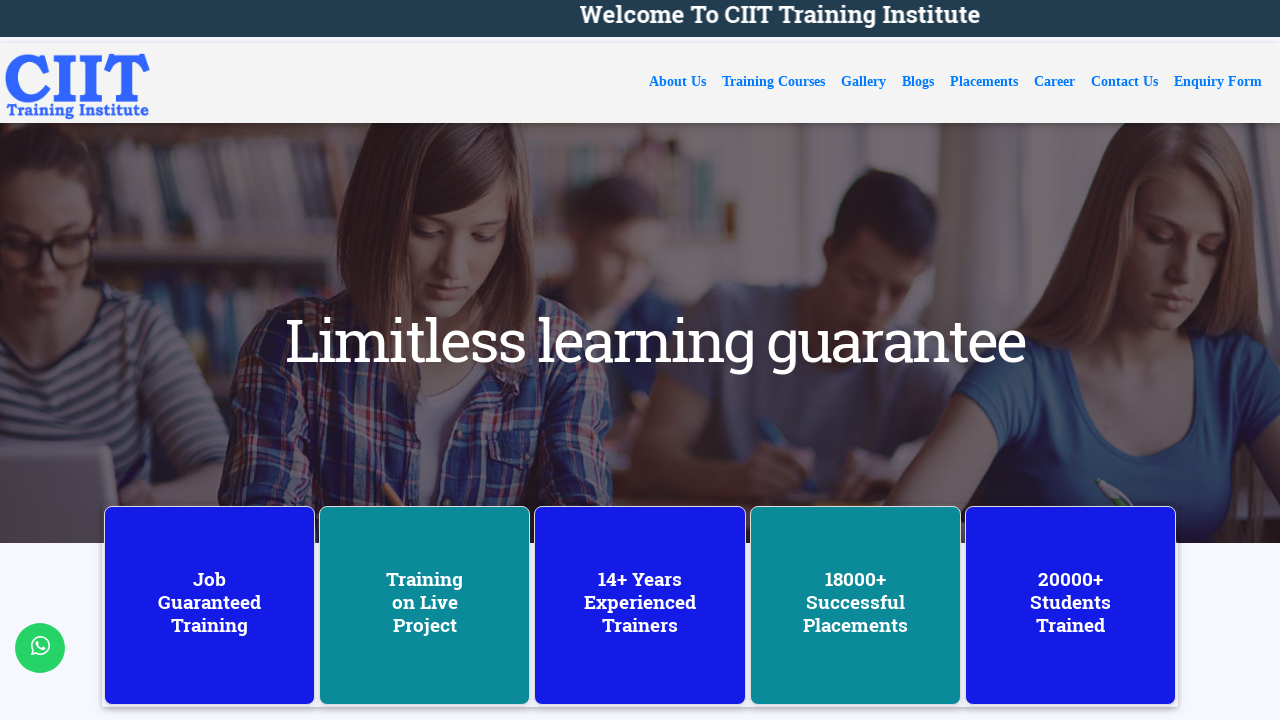

Navigated to CIIT Institute homepage
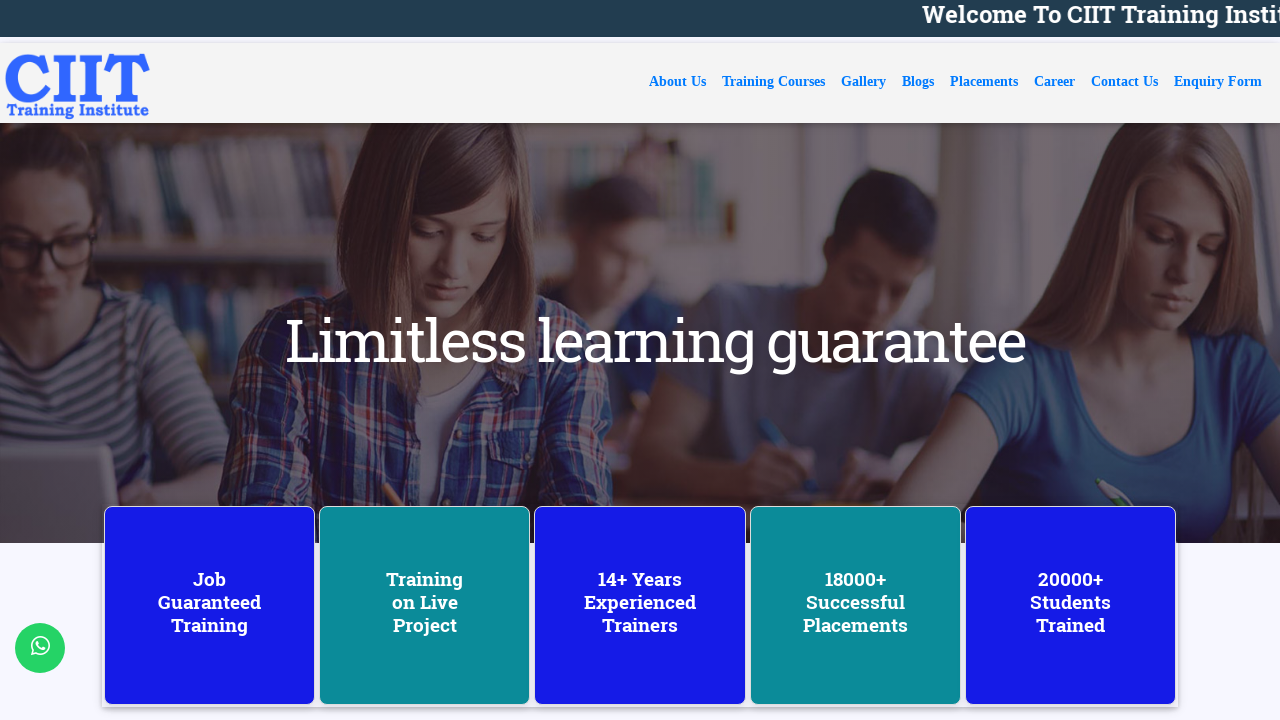

Page DOM content fully loaded
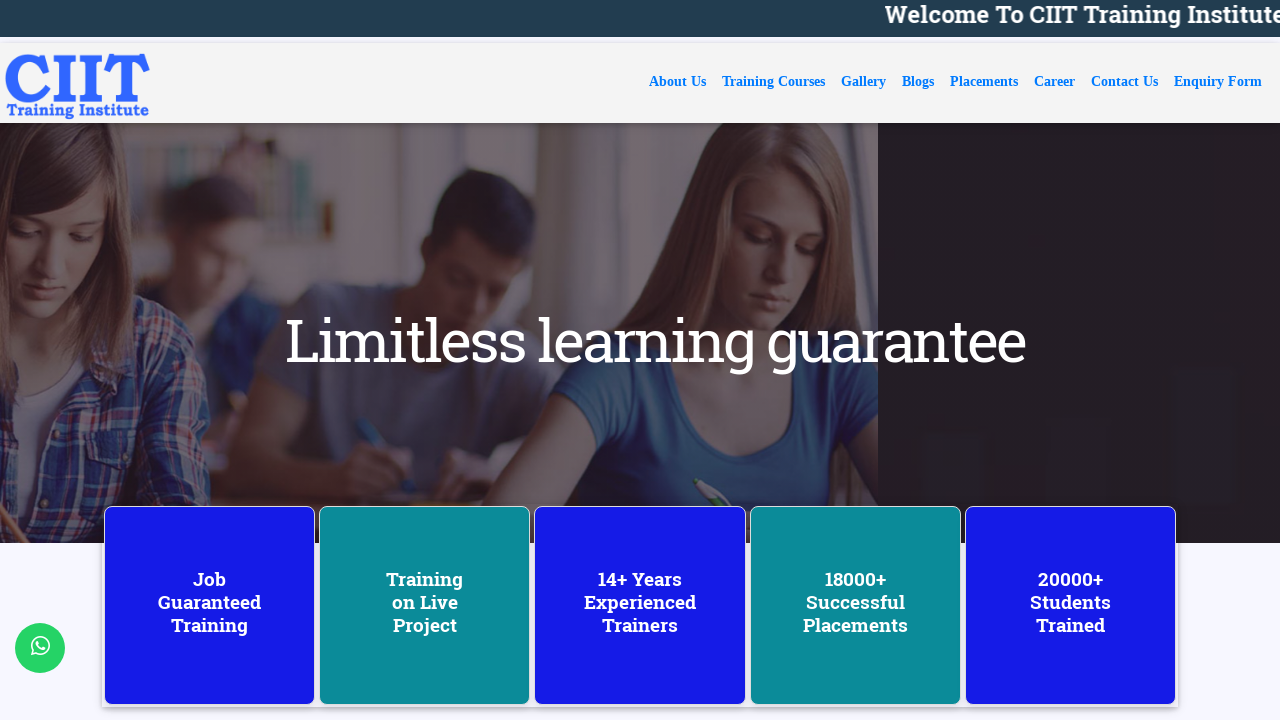

Verified page title exists - page loaded successfully
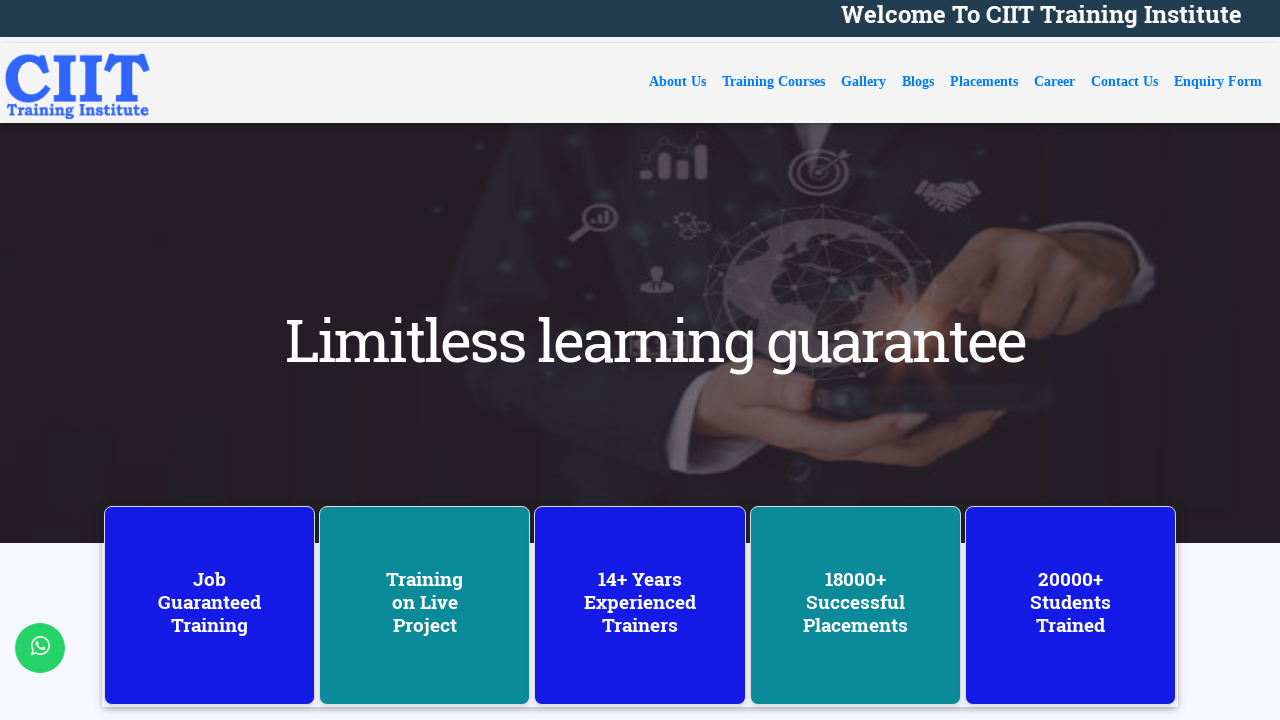

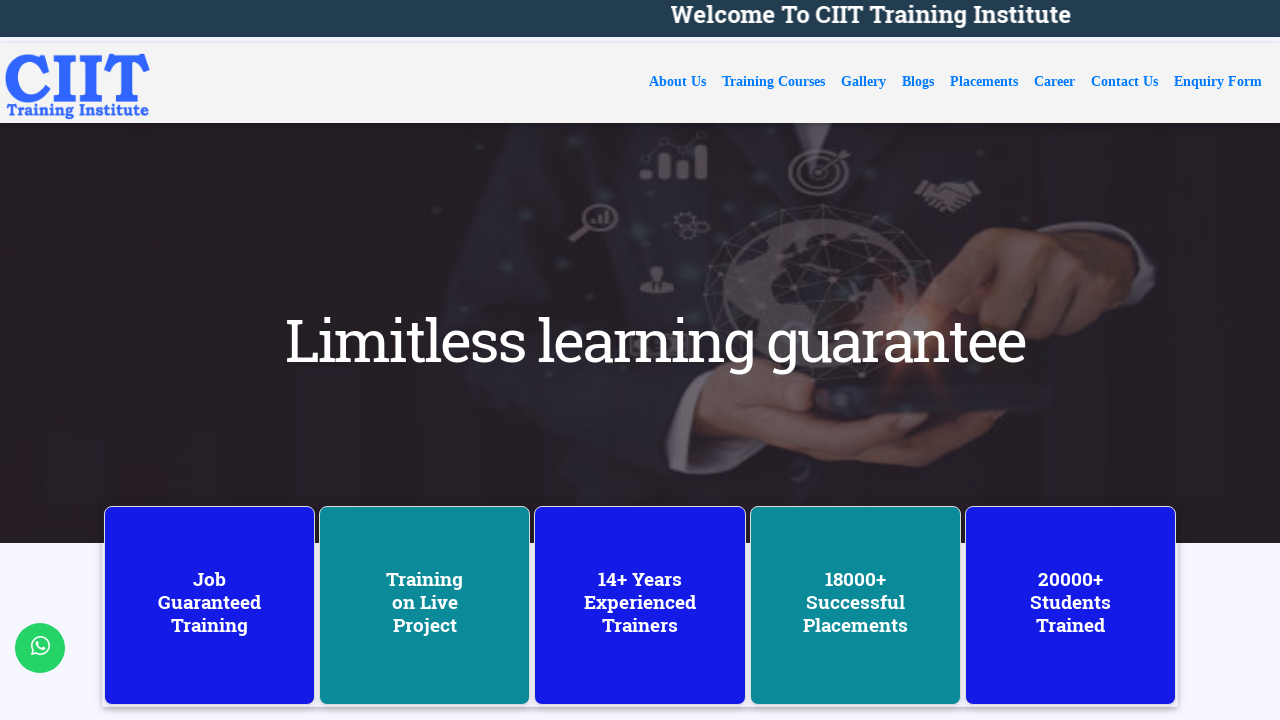